Tests clearing the complete state of all items by checking and unchecking toggle all

Starting URL: https://demo.playwright.dev/todomvc

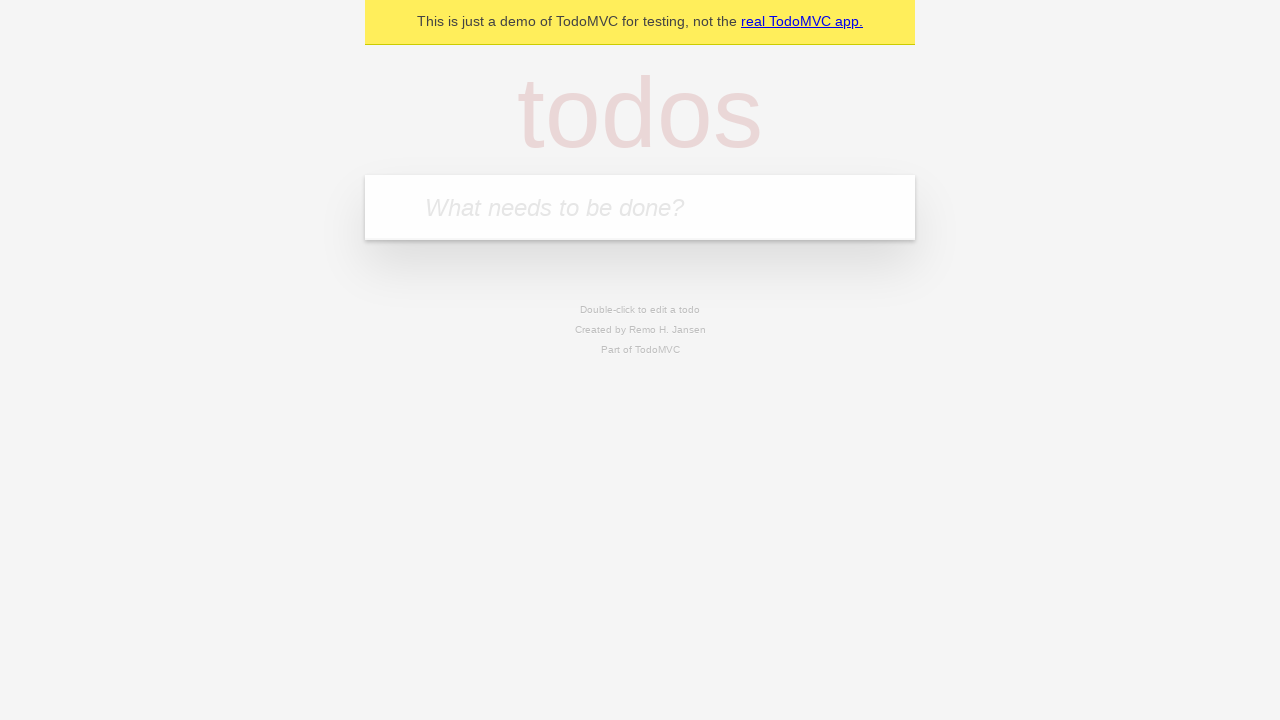

Filled todo input with 'buy some cheese' on internal:attr=[placeholder="What needs to be done?"i]
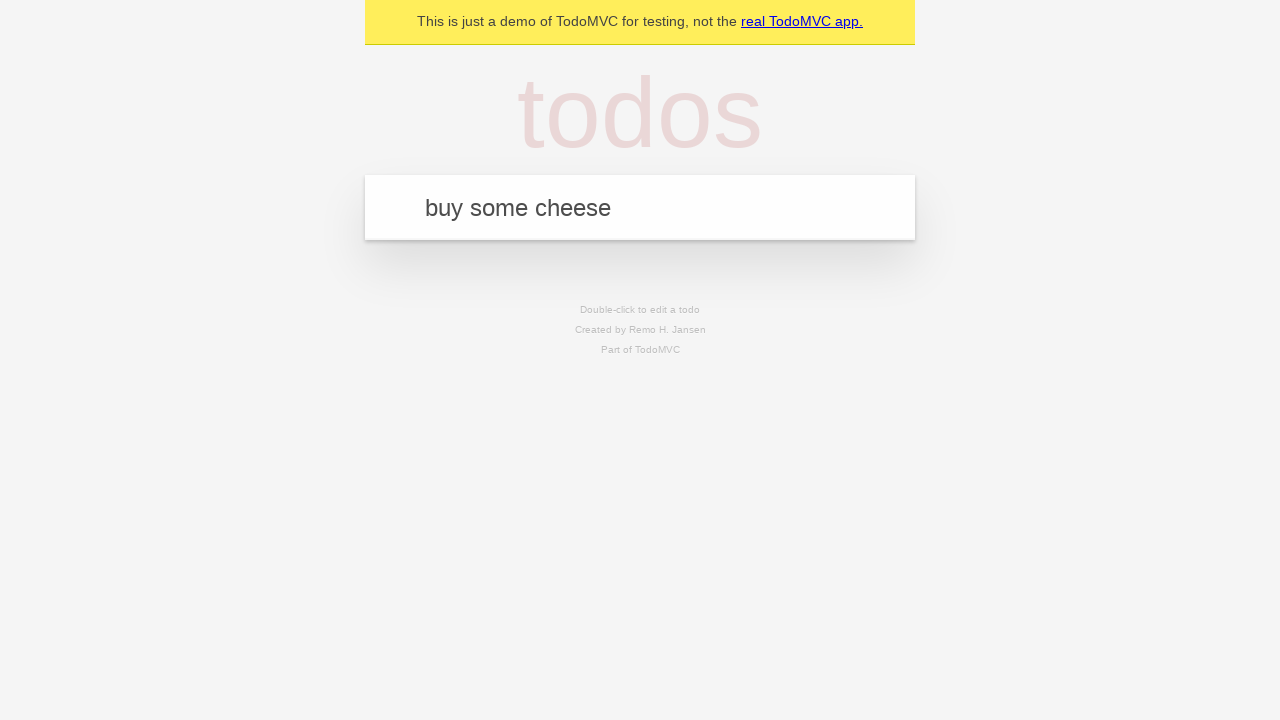

Pressed Enter to add todo 'buy some cheese' on internal:attr=[placeholder="What needs to be done?"i]
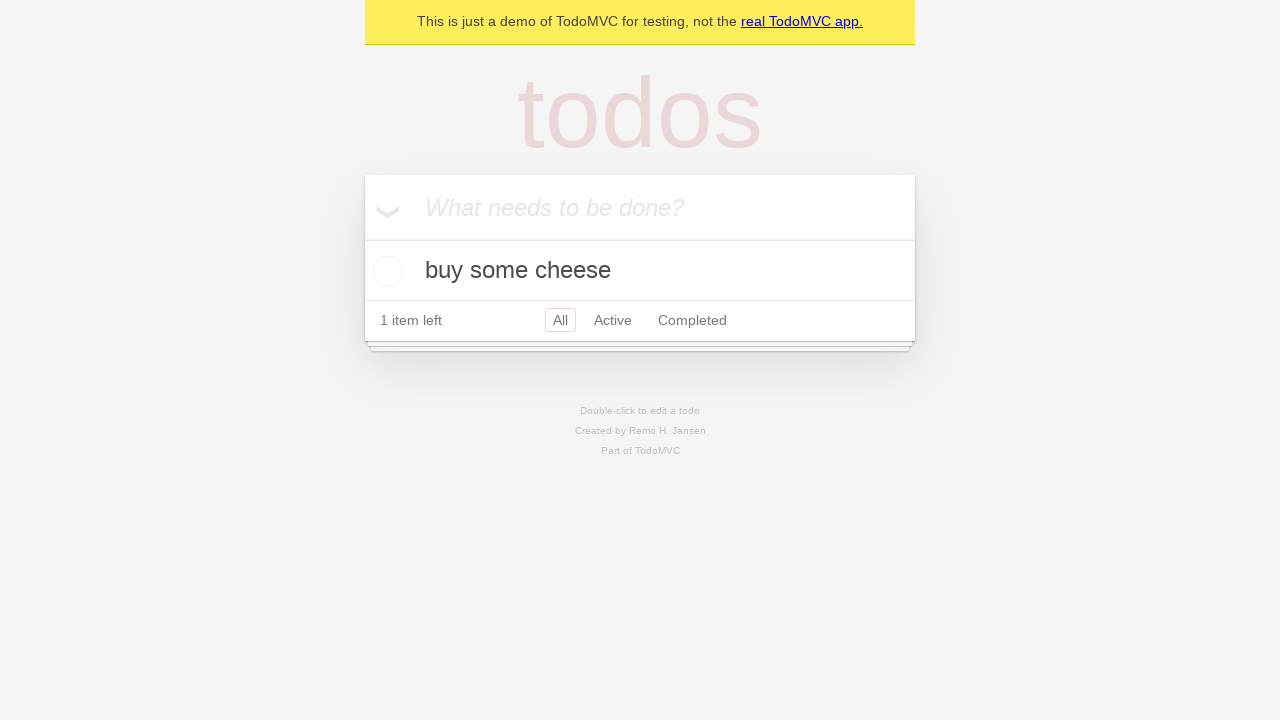

Filled todo input with 'feed the cat' on internal:attr=[placeholder="What needs to be done?"i]
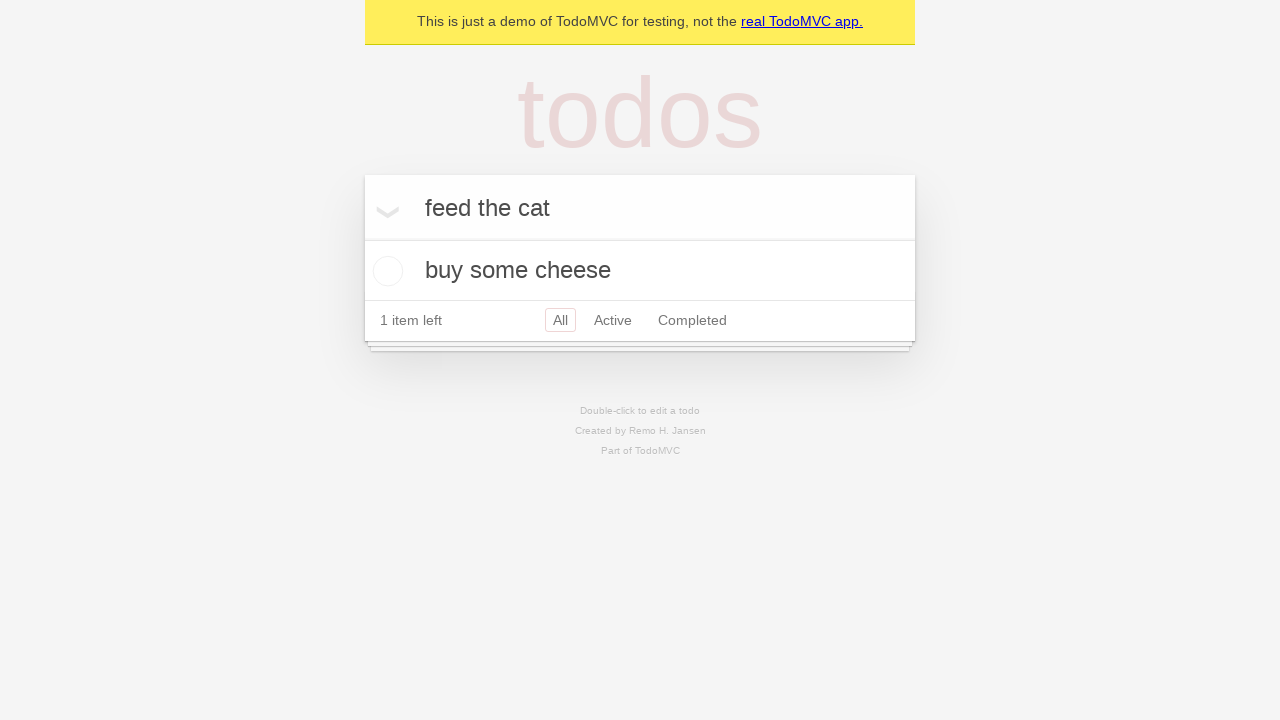

Pressed Enter to add todo 'feed the cat' on internal:attr=[placeholder="What needs to be done?"i]
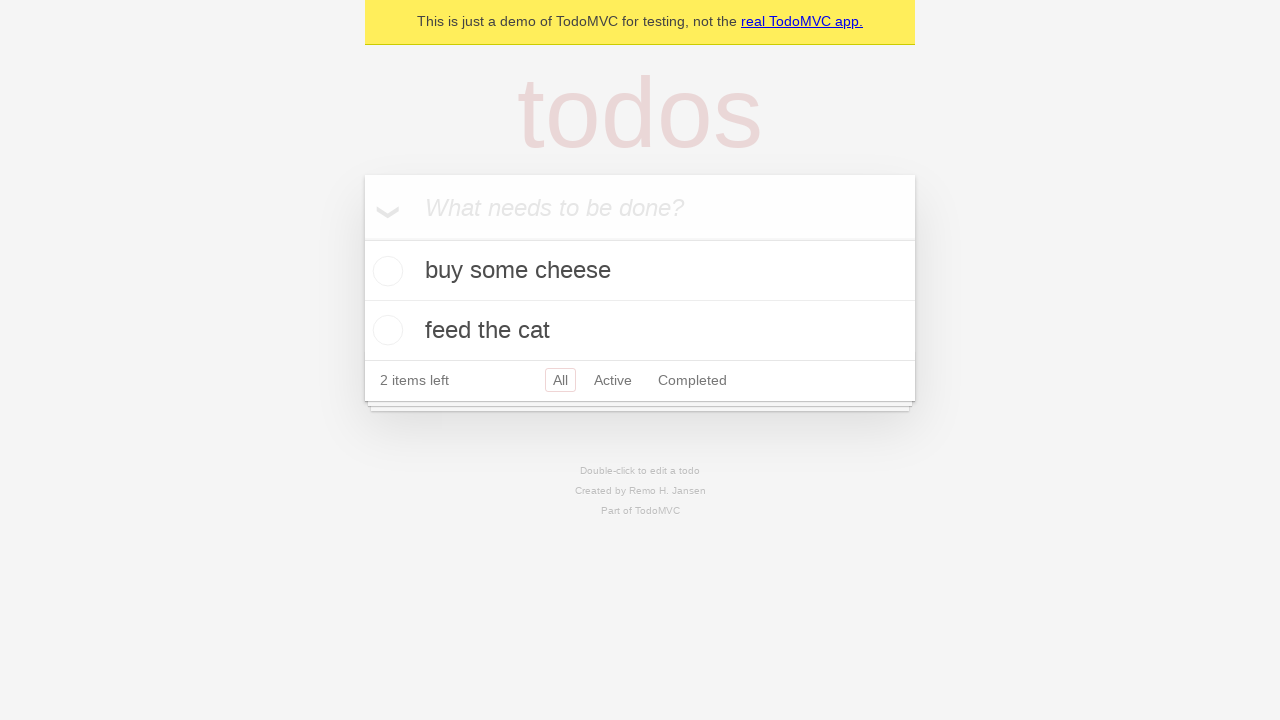

Filled todo input with 'book a doctors appointment' on internal:attr=[placeholder="What needs to be done?"i]
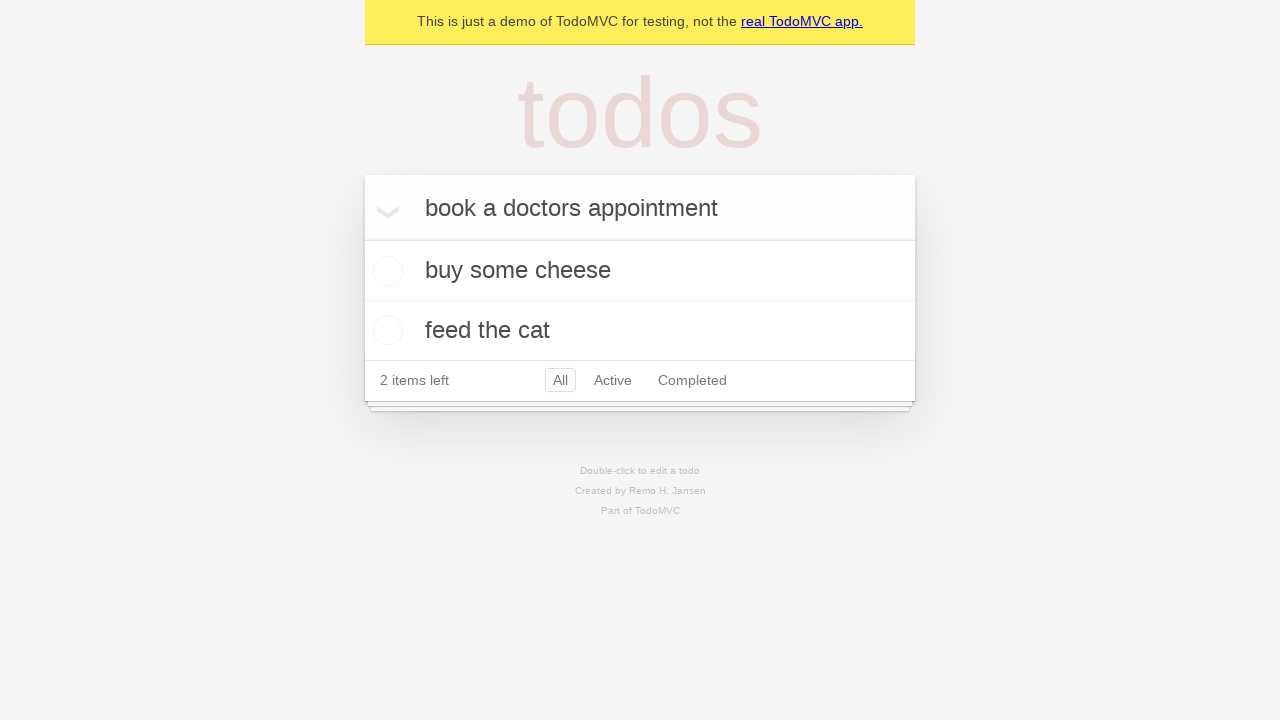

Pressed Enter to add todo 'book a doctors appointment' on internal:attr=[placeholder="What needs to be done?"i]
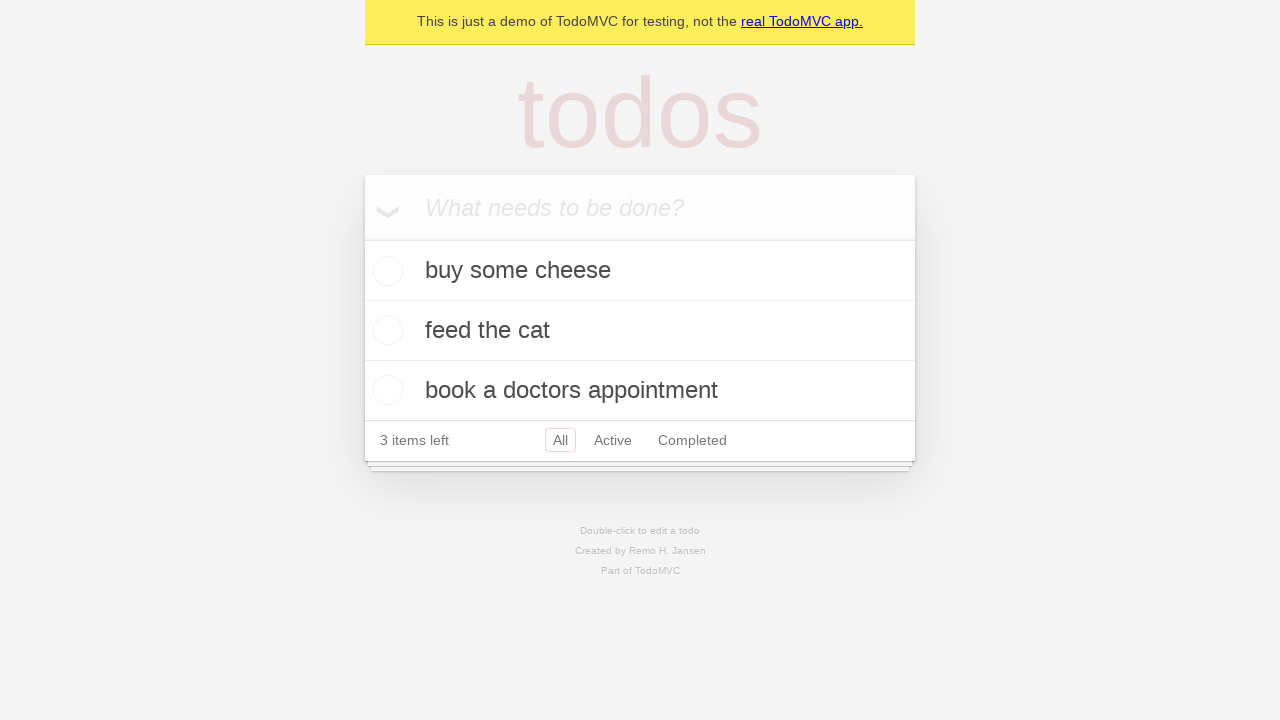

Verified that 3 todos were created in localStorage
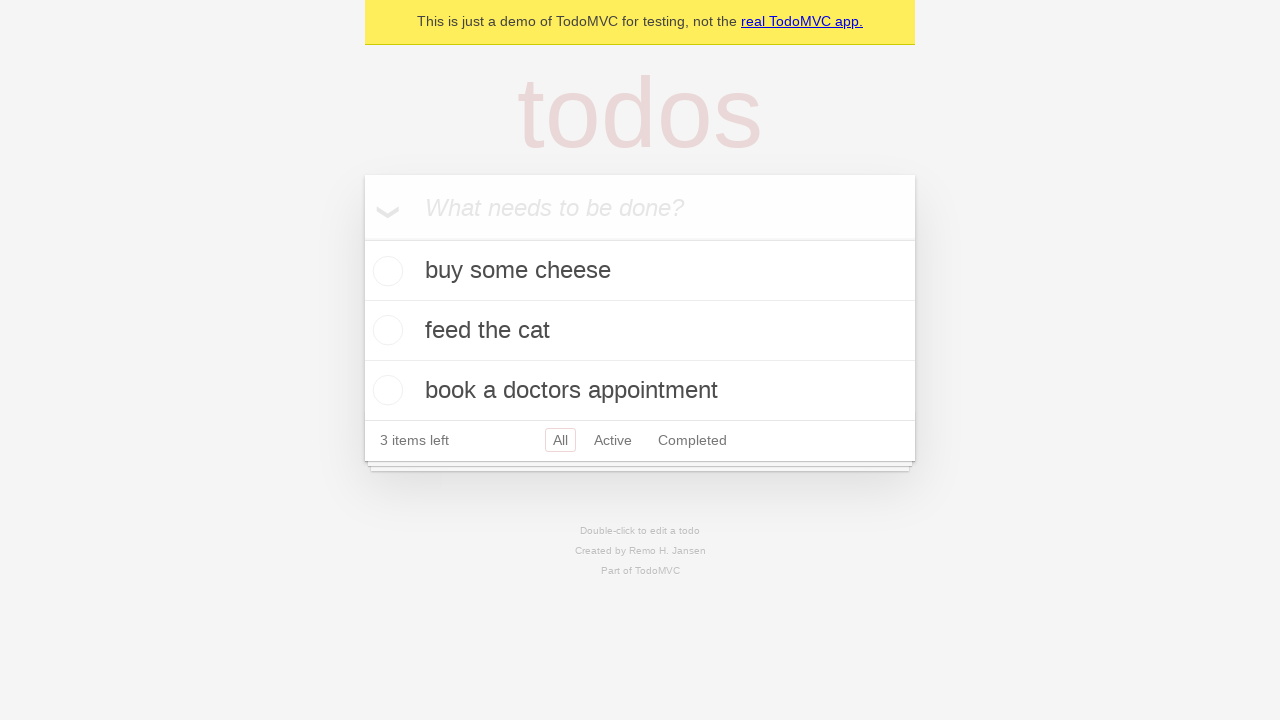

Clicked 'Mark all as complete' toggle to check all todos at (362, 238) on internal:label="Mark all as complete"i
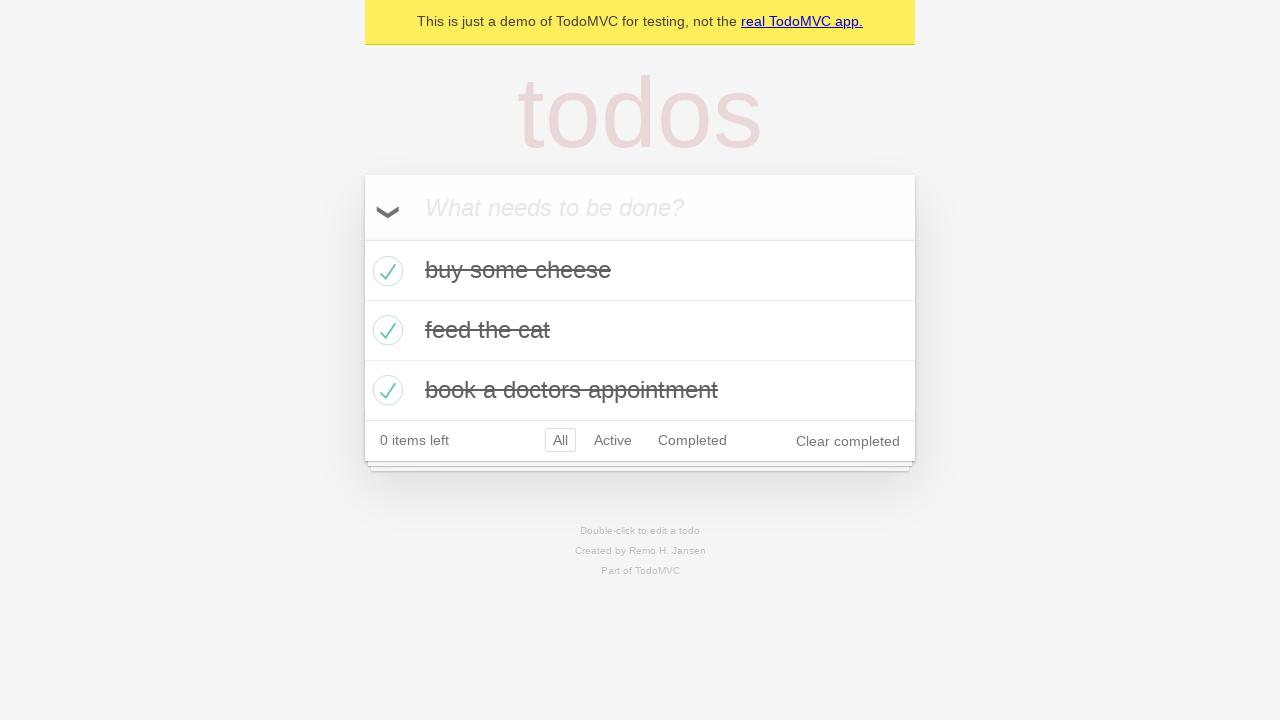

Clicked 'Mark all as complete' toggle to uncheck all todos at (362, 238) on internal:label="Mark all as complete"i
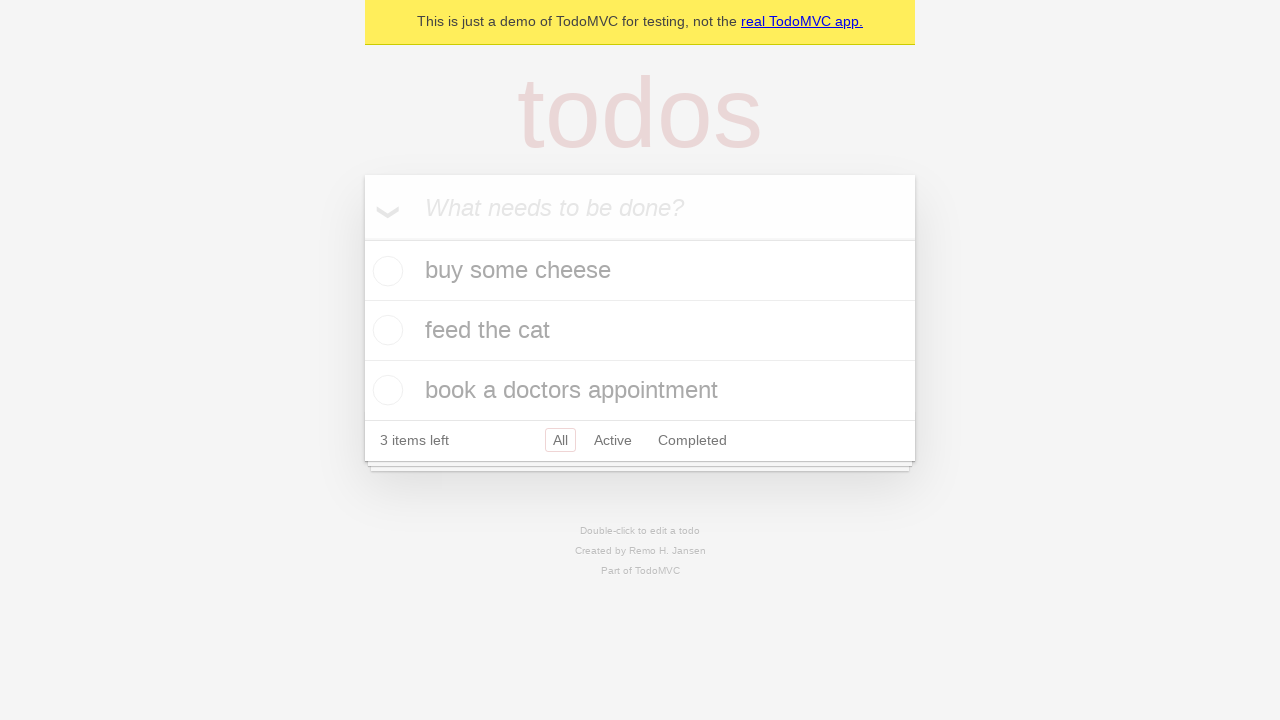

Verified that todo items are visible in the DOM
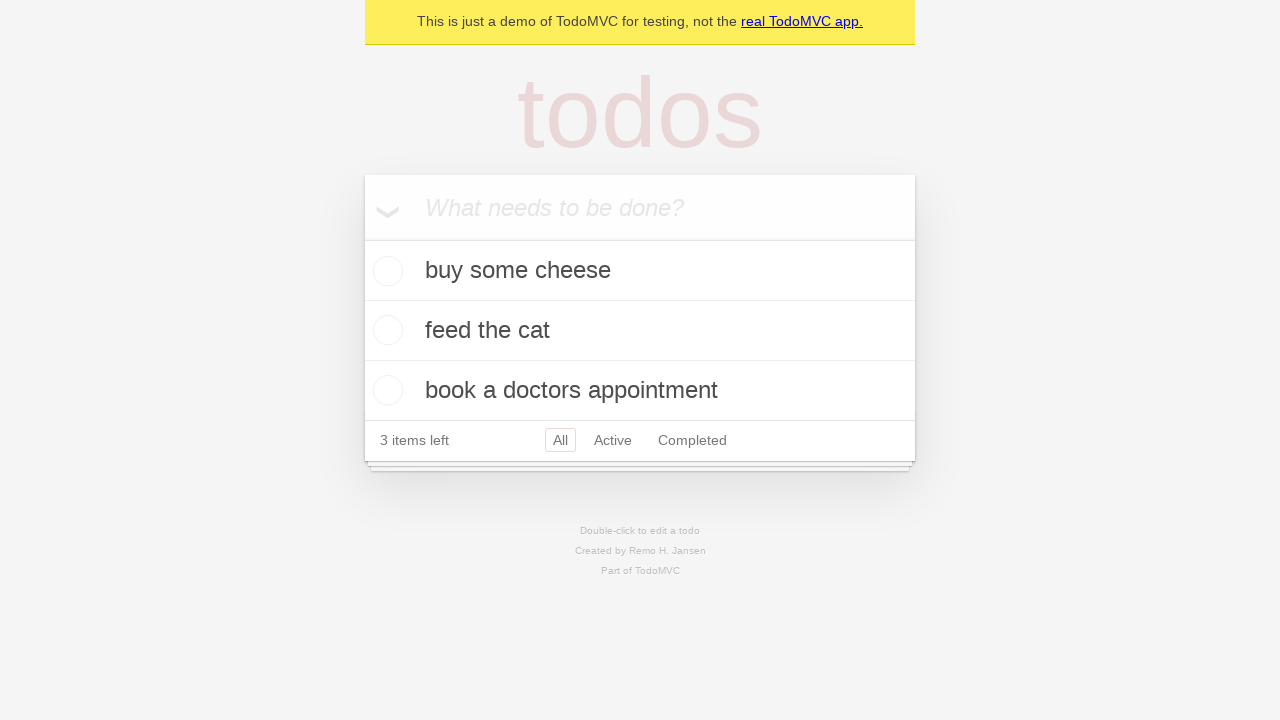

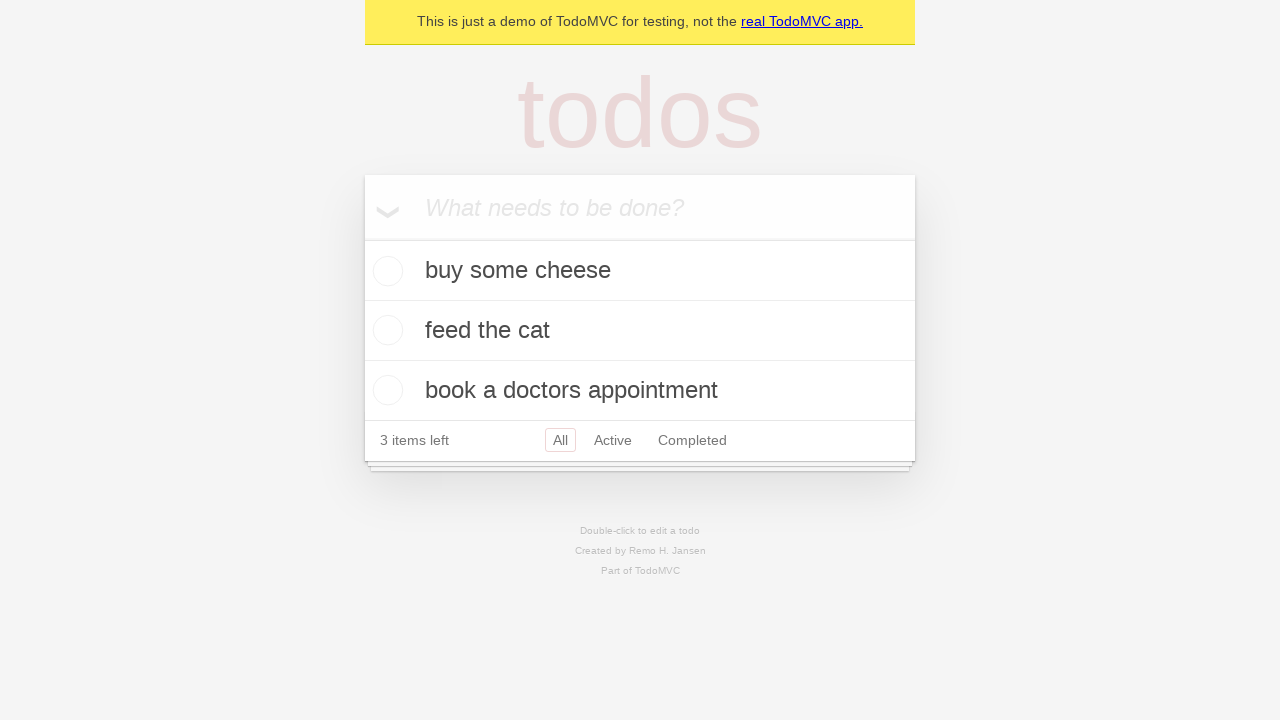